Tests calculator with empty values for both A and B inputs with addition operation, expecting null result

Starting URL: https://www.globalsqa.com/angularJs-protractor/SimpleCalculator/

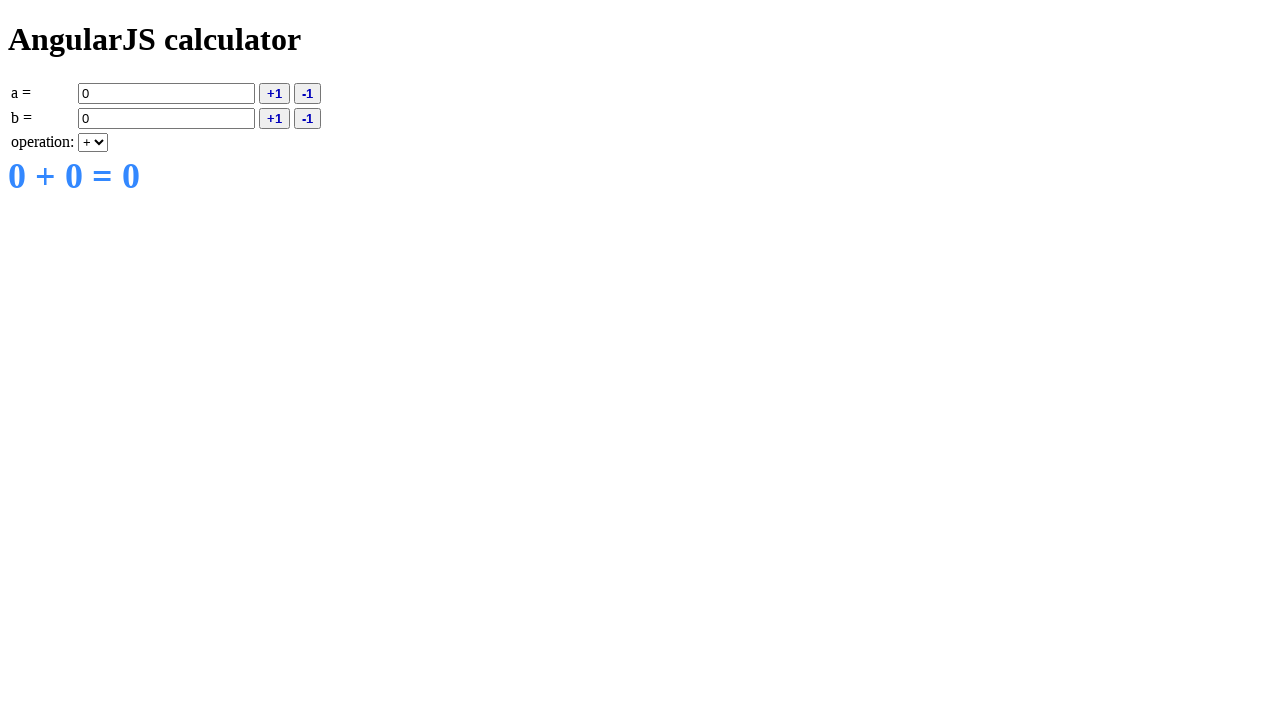

Cleared input field A, leaving it empty on input[ng-model='a']
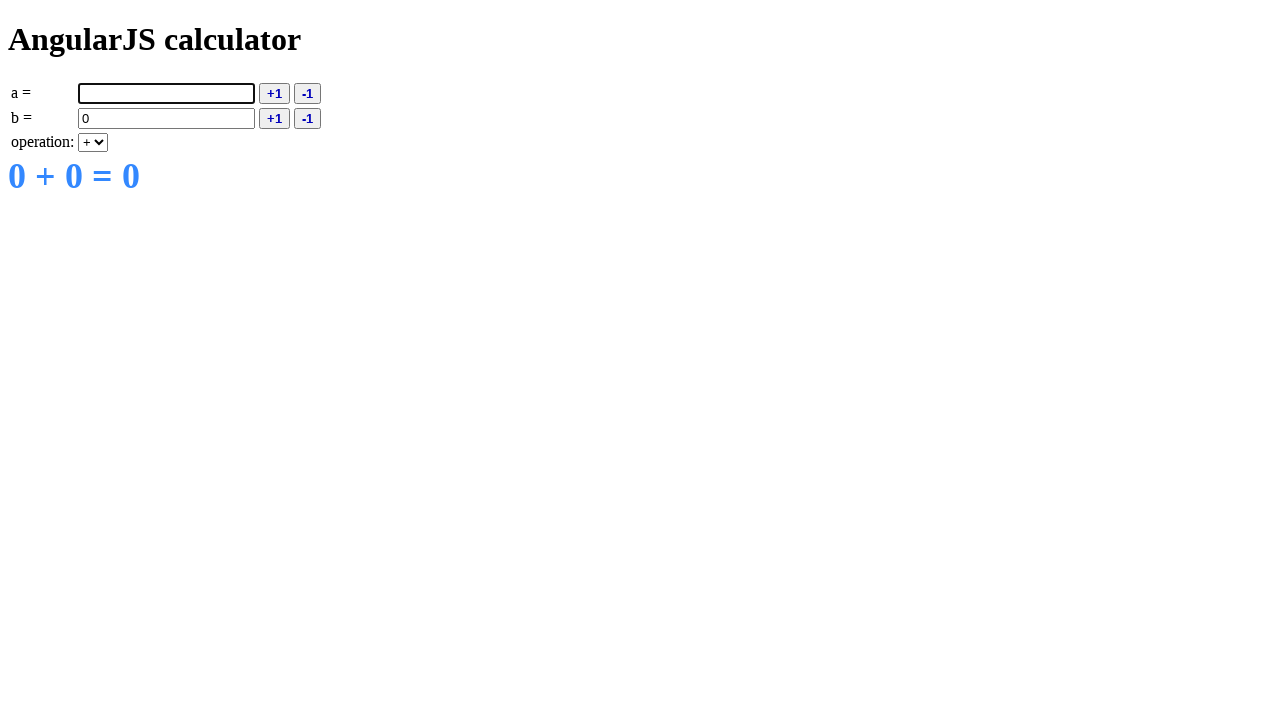

Selected addition (+) operation from dropdown on select[ng-model='operation']
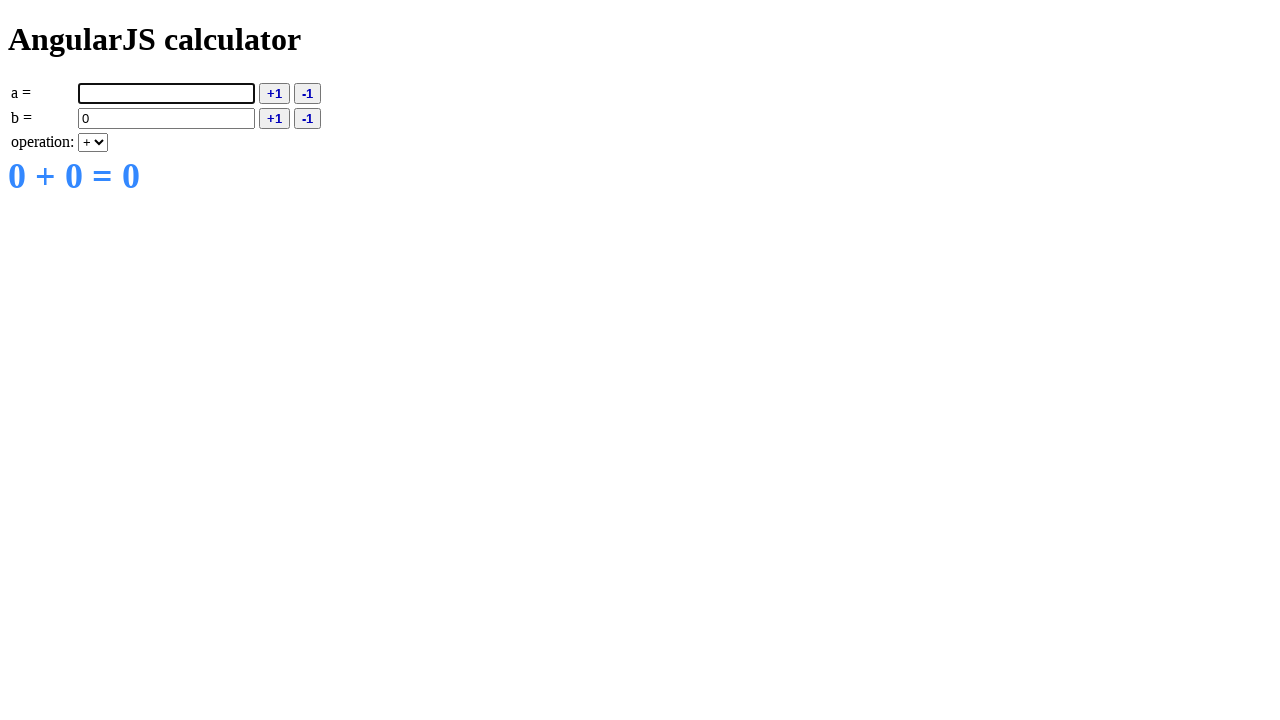

Cleared input field B, leaving it empty on input[ng-model='b']
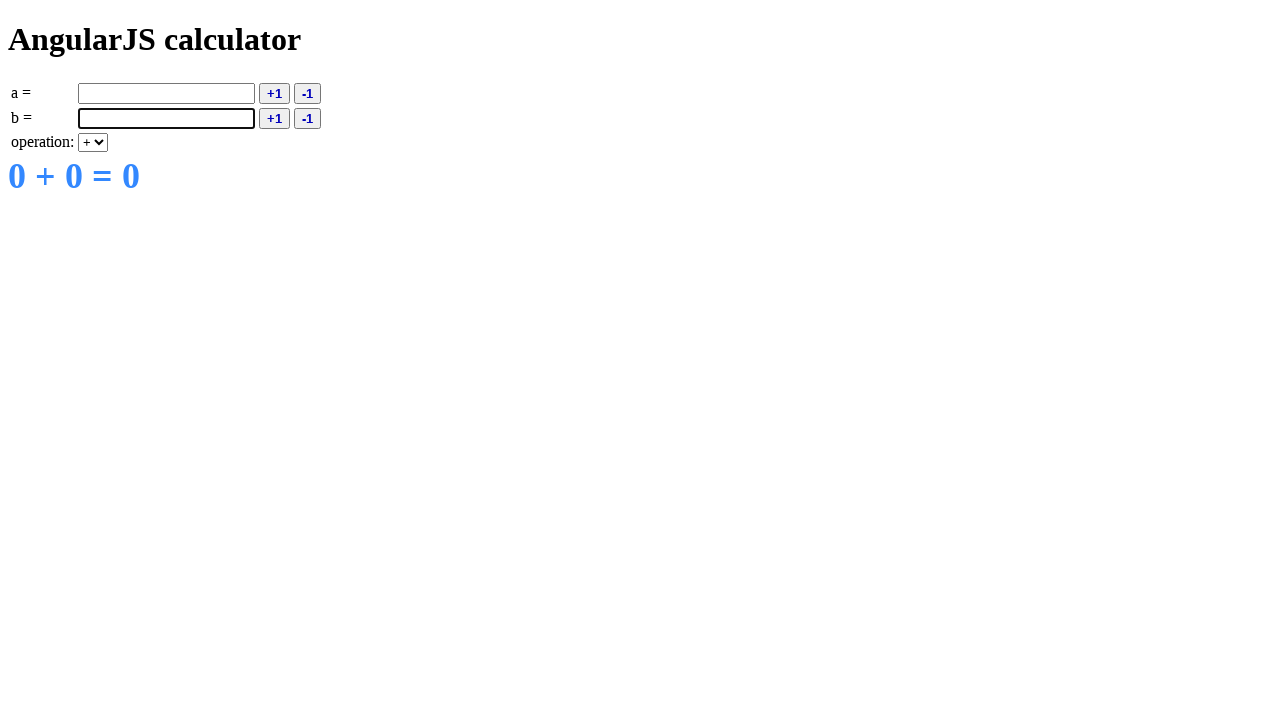

Result element loaded with null value from adding empty A and B
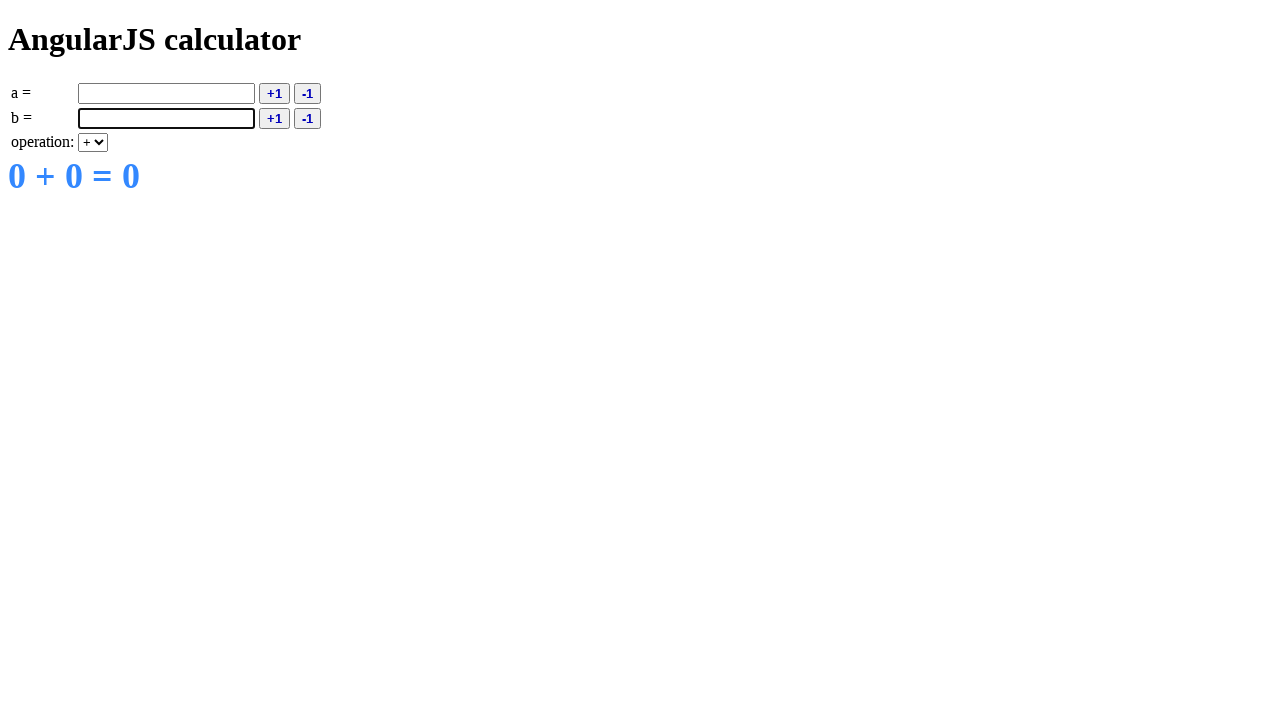

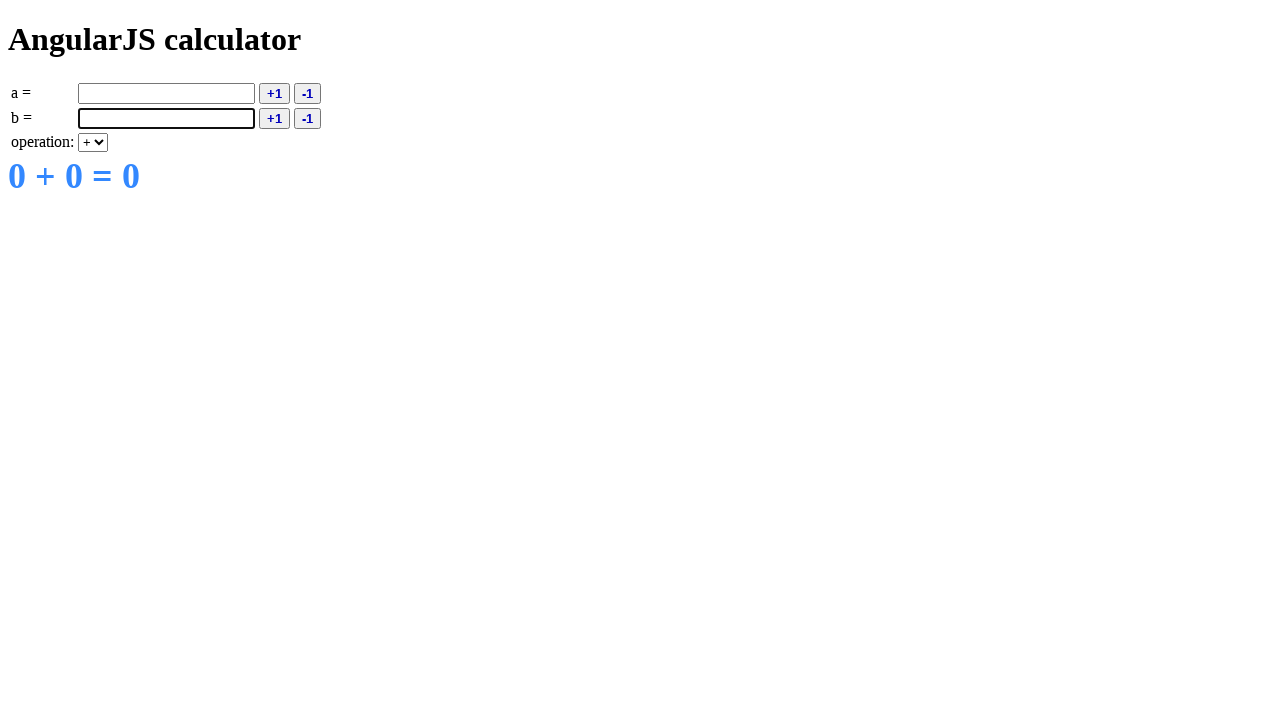